Tests a registration form by filling in multiple input fields and submitting the form

Starting URL: http://suninjuly.github.io/registration2.html

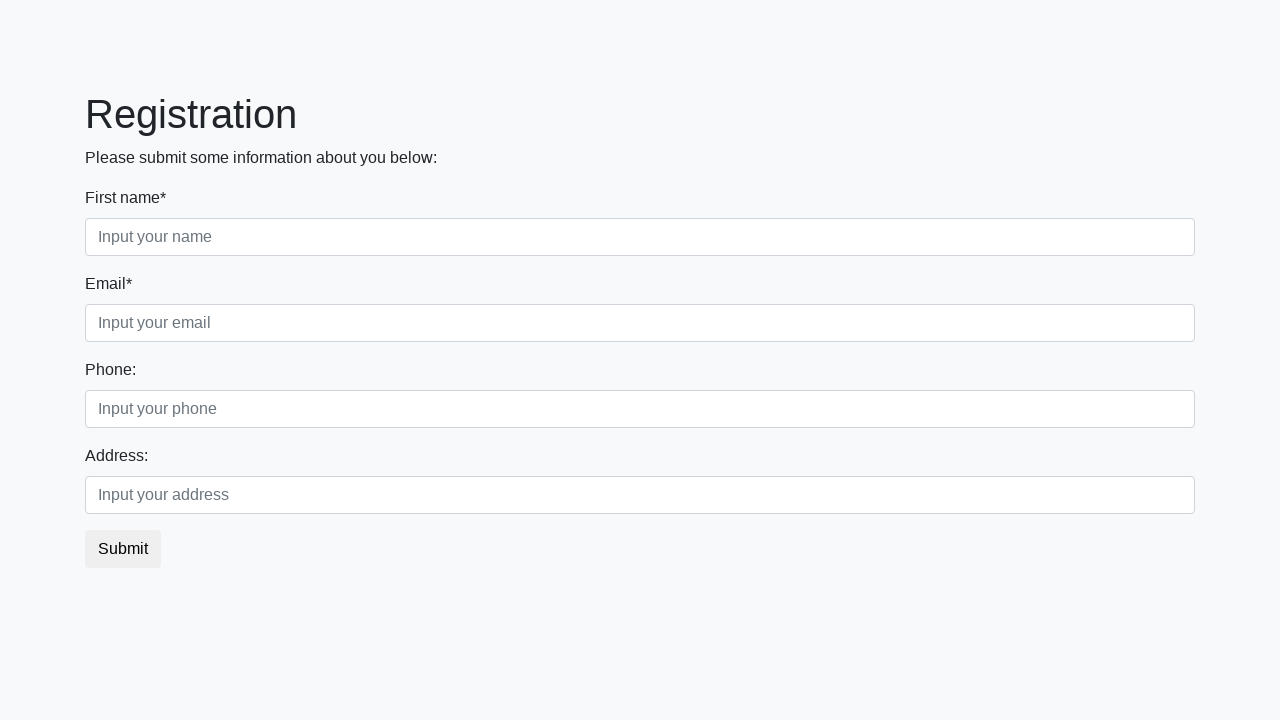

Filled first name field with 'Ivan' on .form-control.first
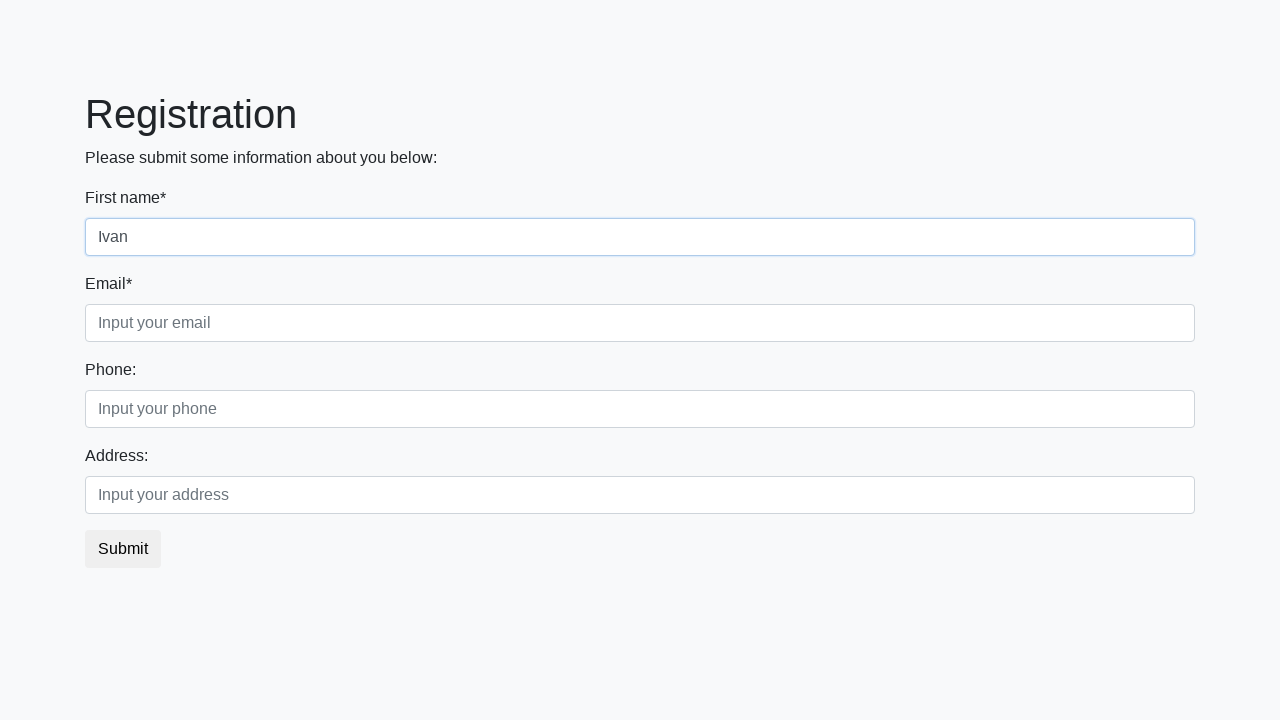

Filled last name field with 'Petrov' on .form-control.second
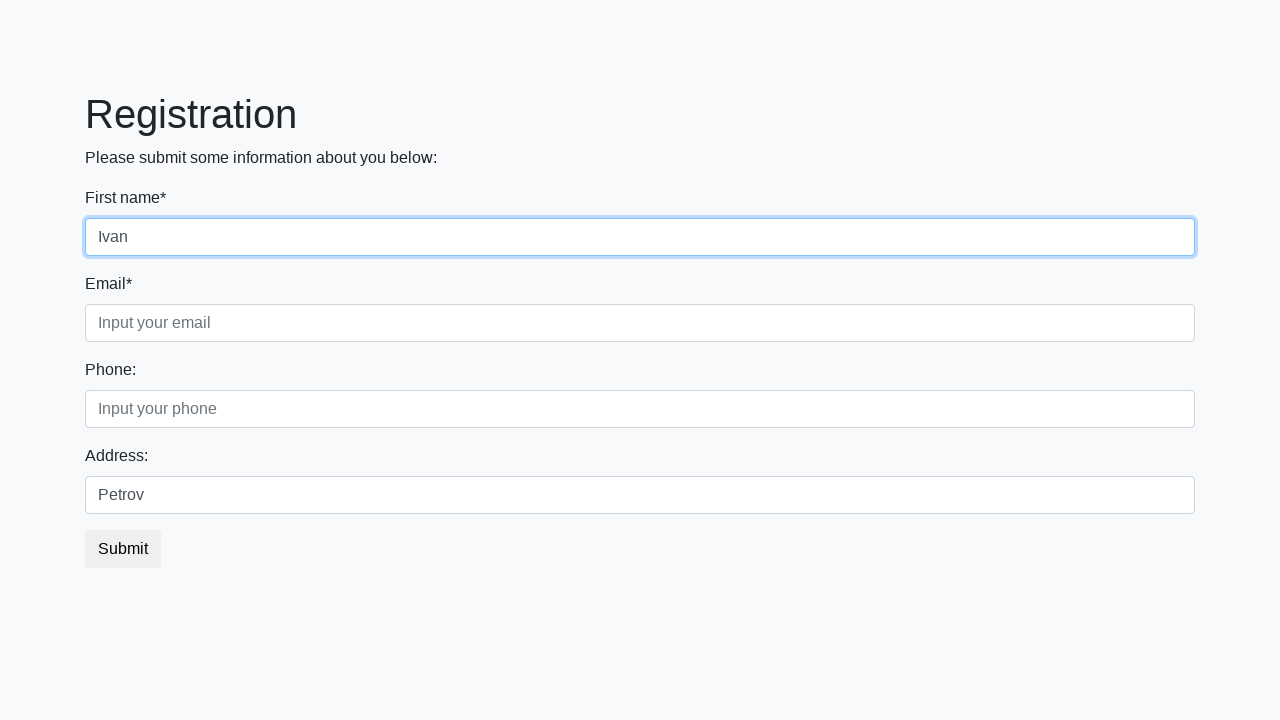

Filled email field with 'test@example.com' on .form-control.third
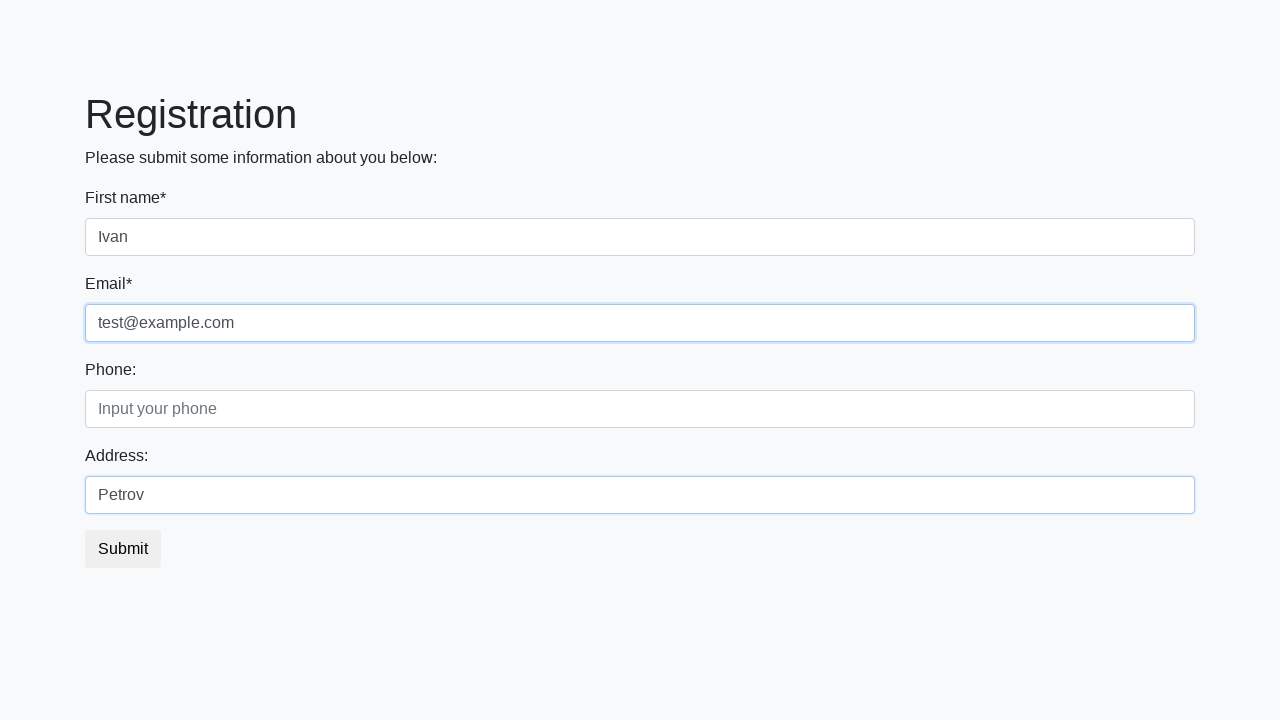

Filled phone field with '+1234567890' on input[placeholder*='phone']
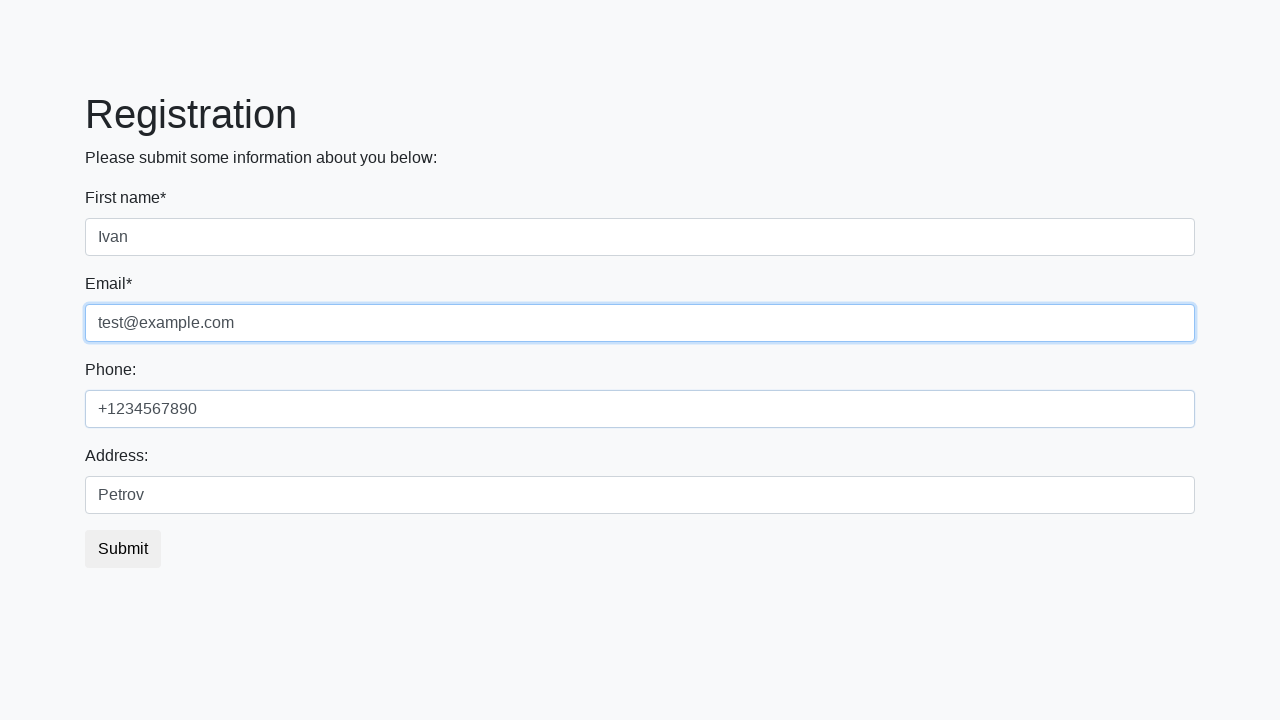

Clicked submit button to submit registration form at (123, 549) on button[type='submit']
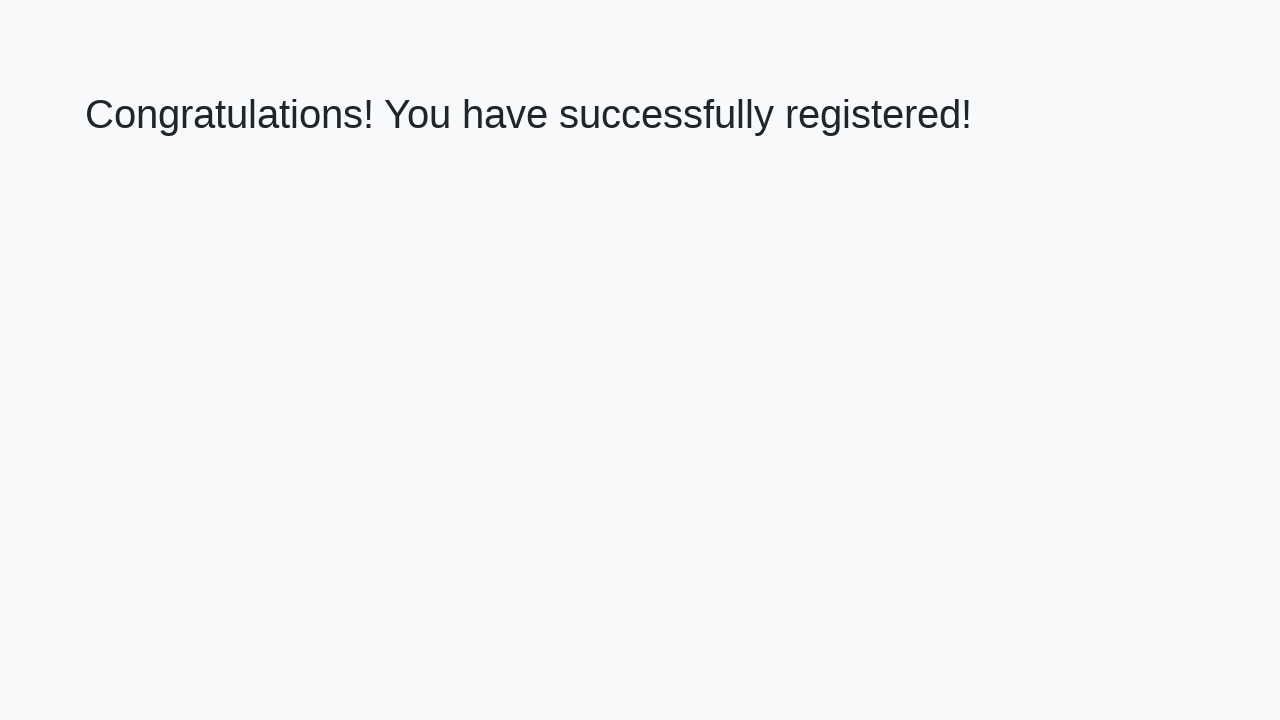

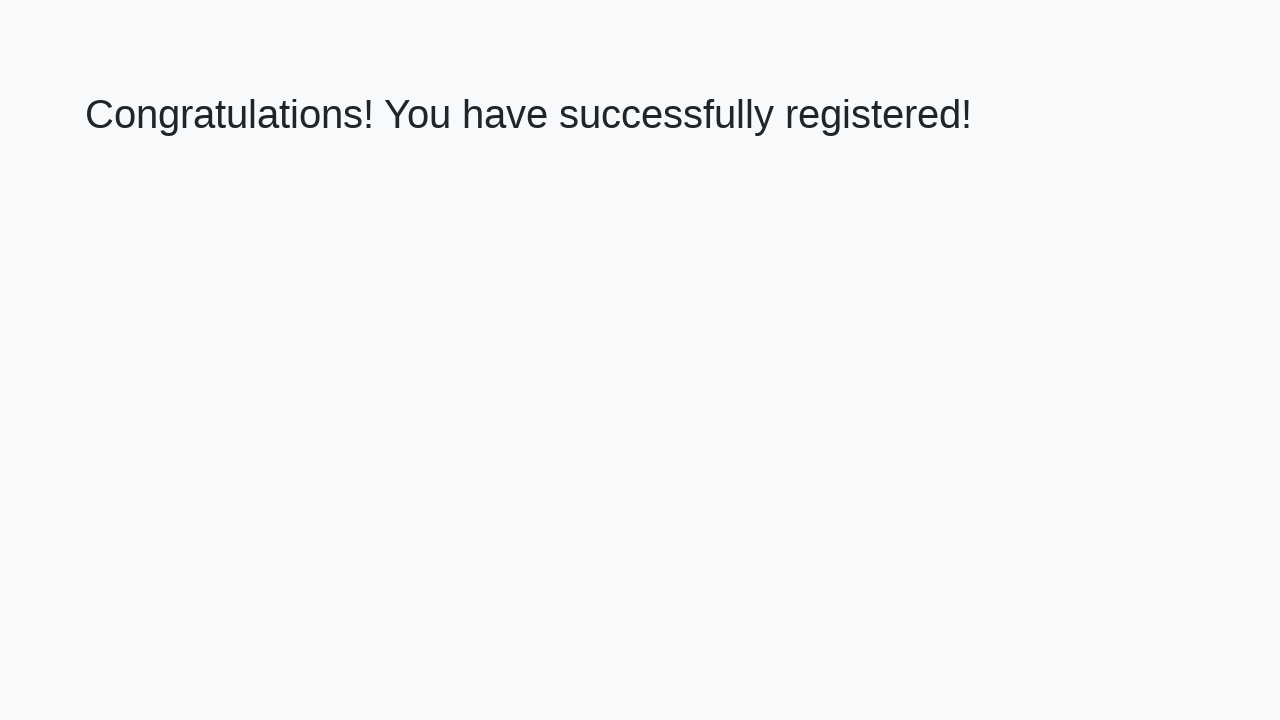